Verifies that there are at least three navigation links (li elements) in the header

Starting URL: https://finndude.github.io/DBI-Coursework/People-Search/people-search.html

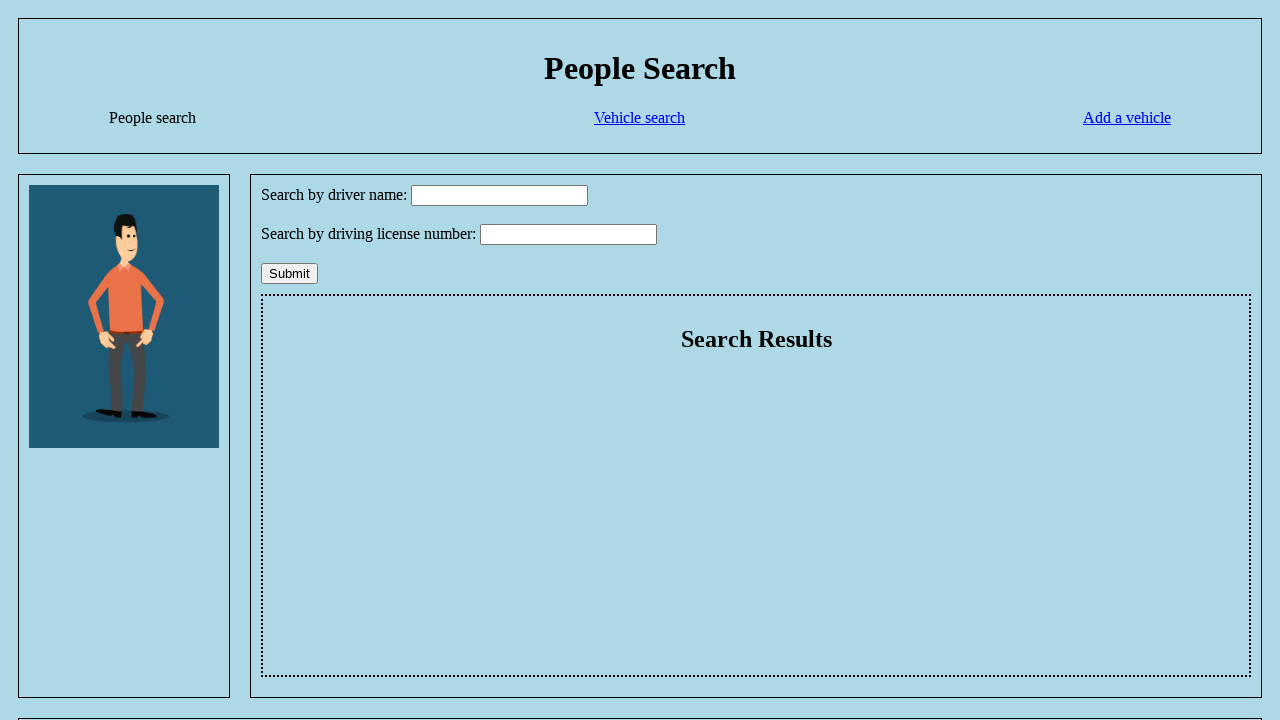

Navigated to people-search.html
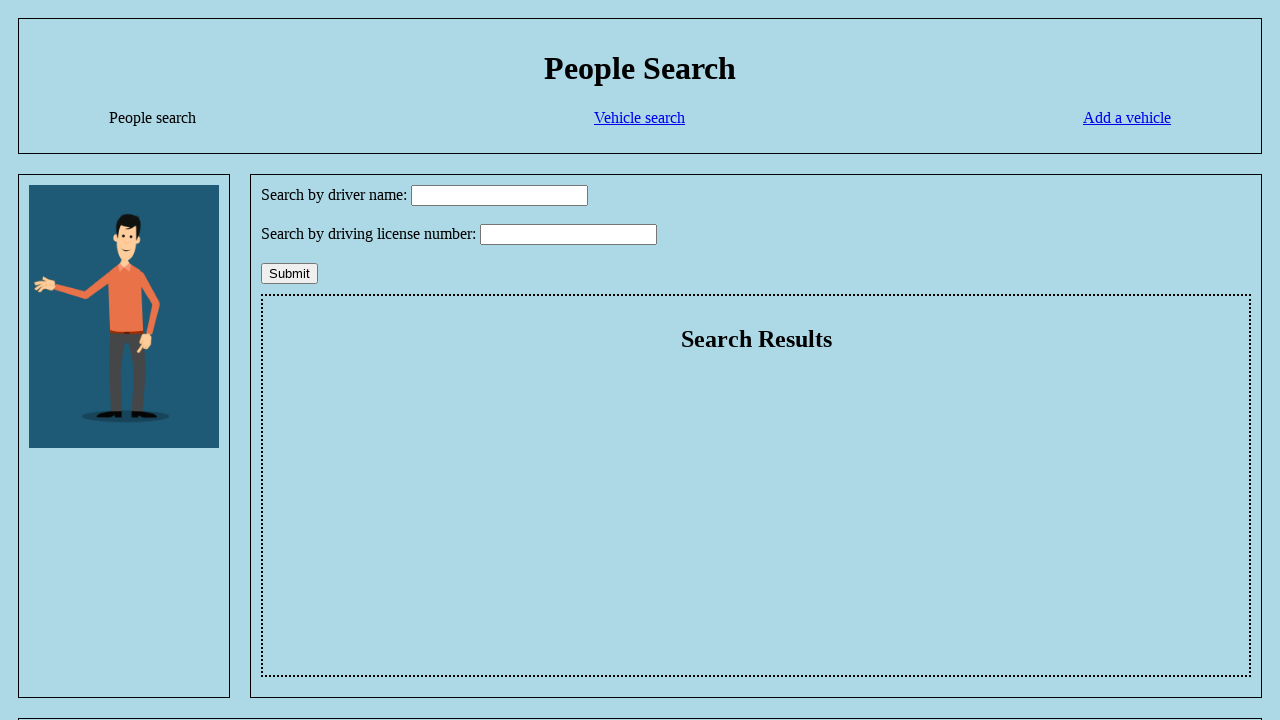

Counted navigation links in header
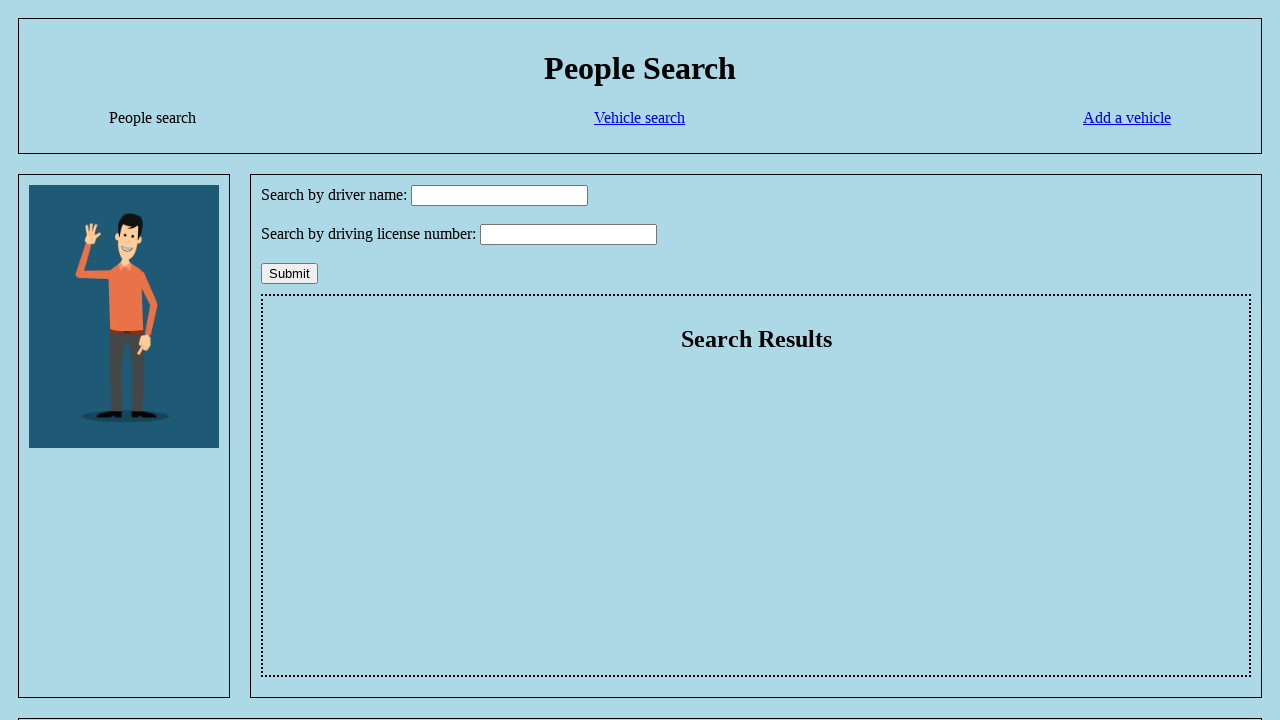

Verified there are 3 navigation links (more than 2)
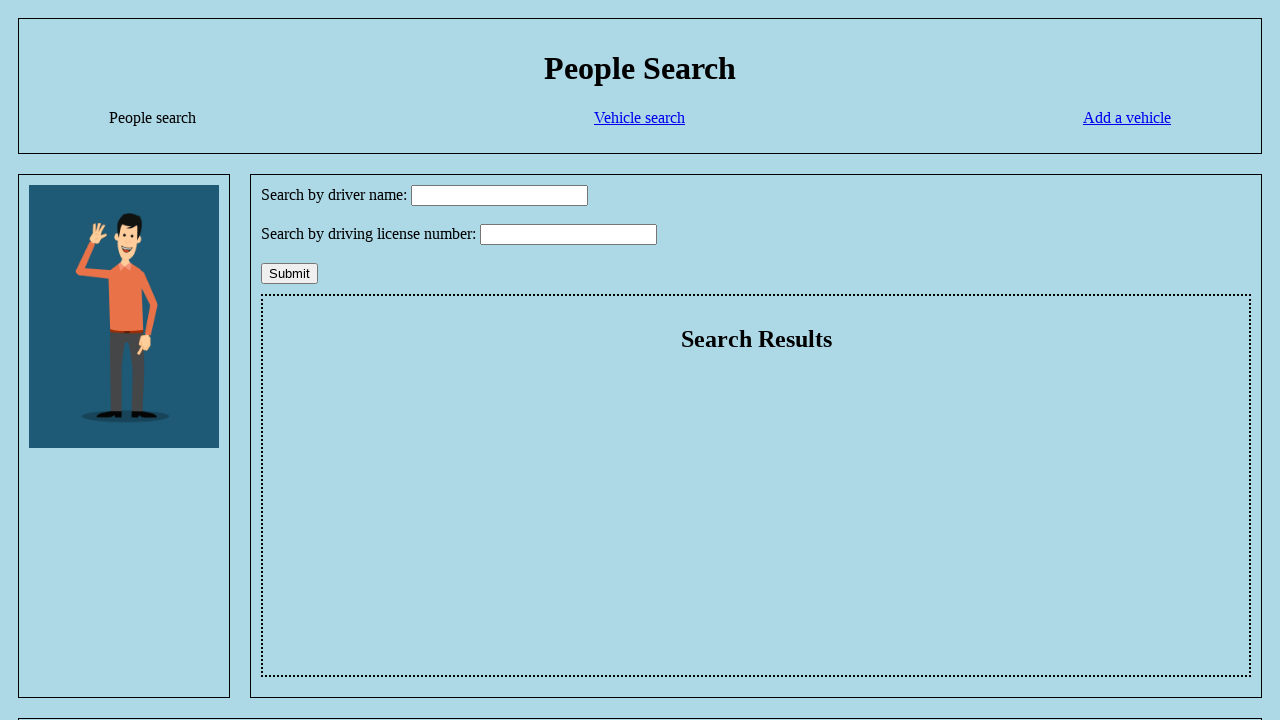

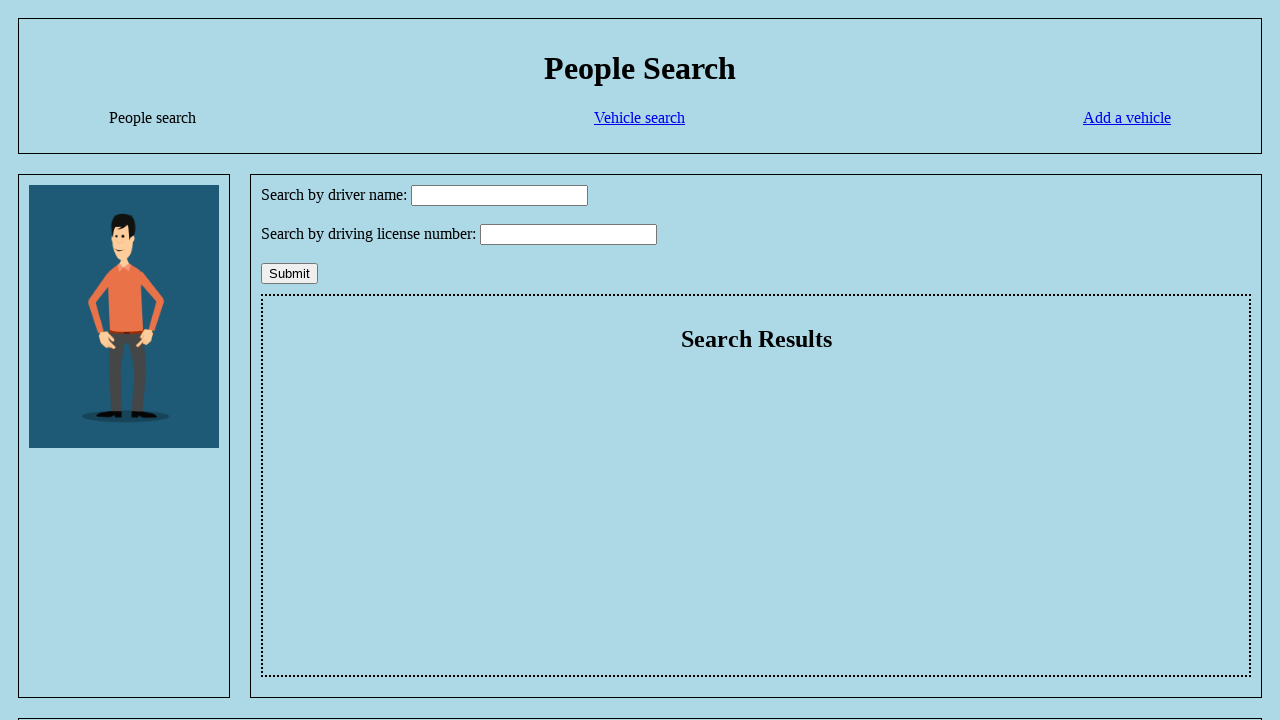